Tests browser window handling by clicking a blinking text link that opens a new window, switching to that window, and verifying text content is present

Starting URL: https://www.rahulshettyacademy.com/loginpagePractise

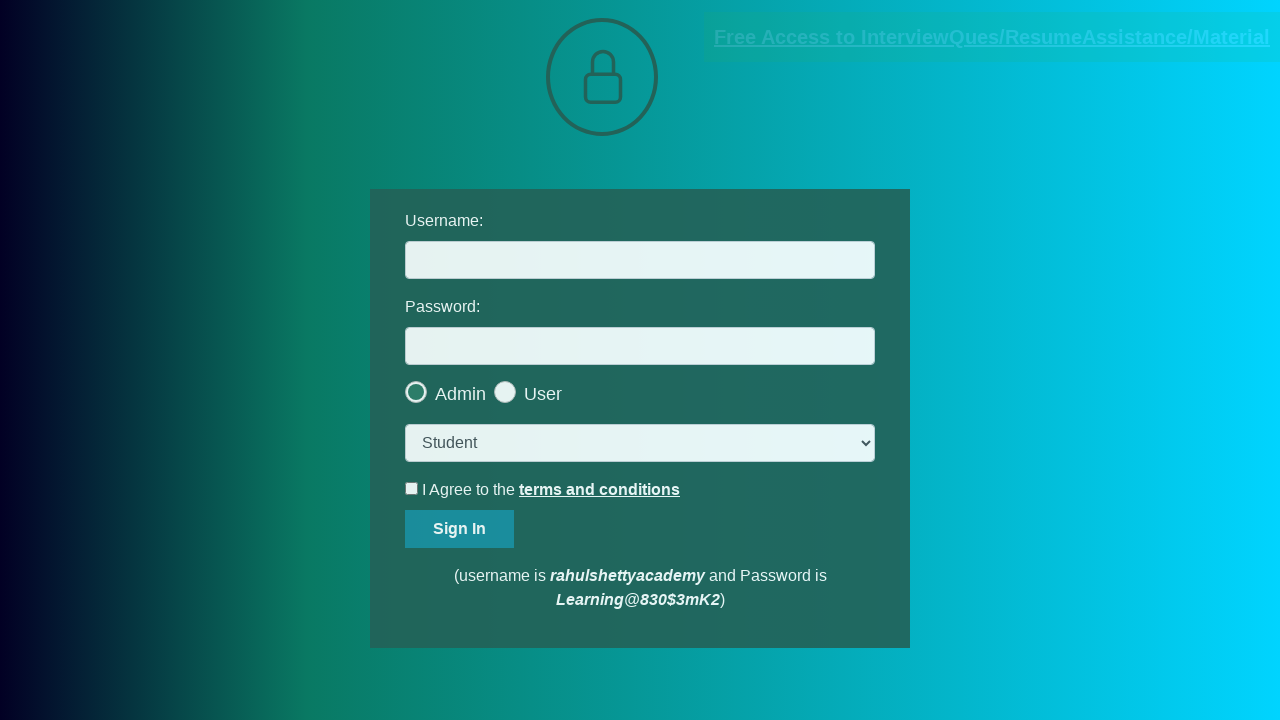

Clicked blinking text link to open new window at (992, 37) on .blinkingText
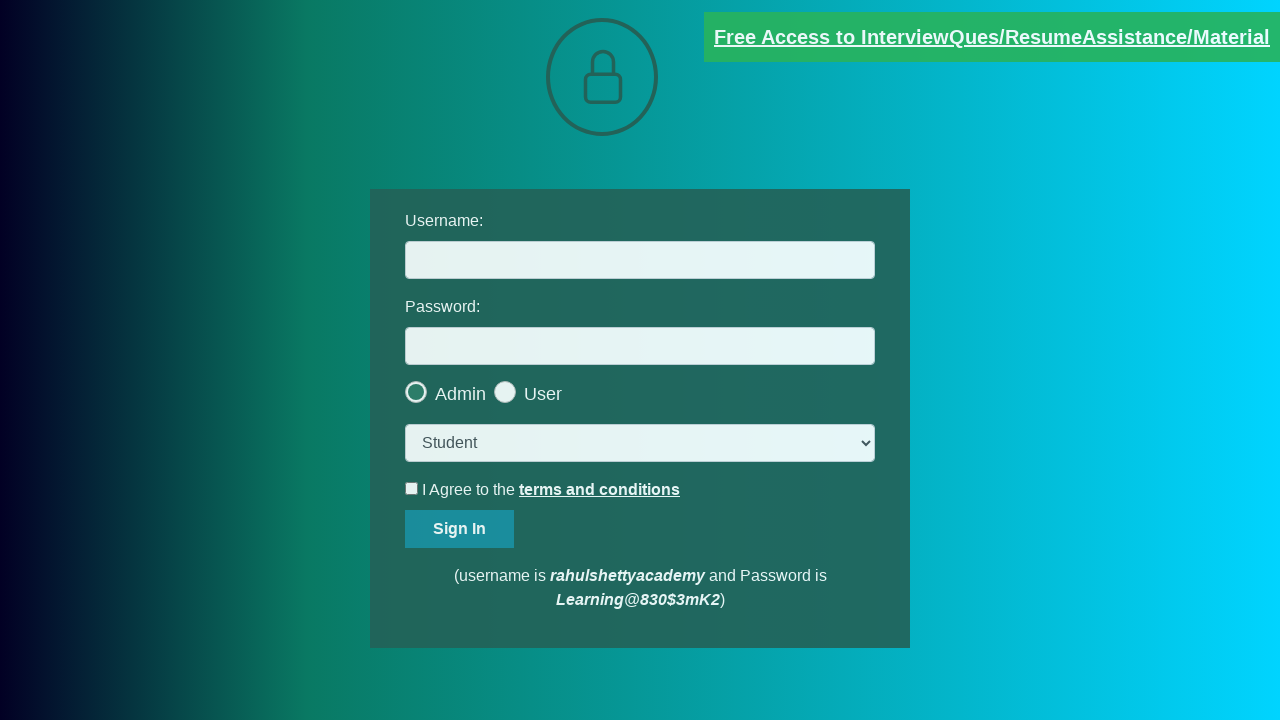

New window opened and captured
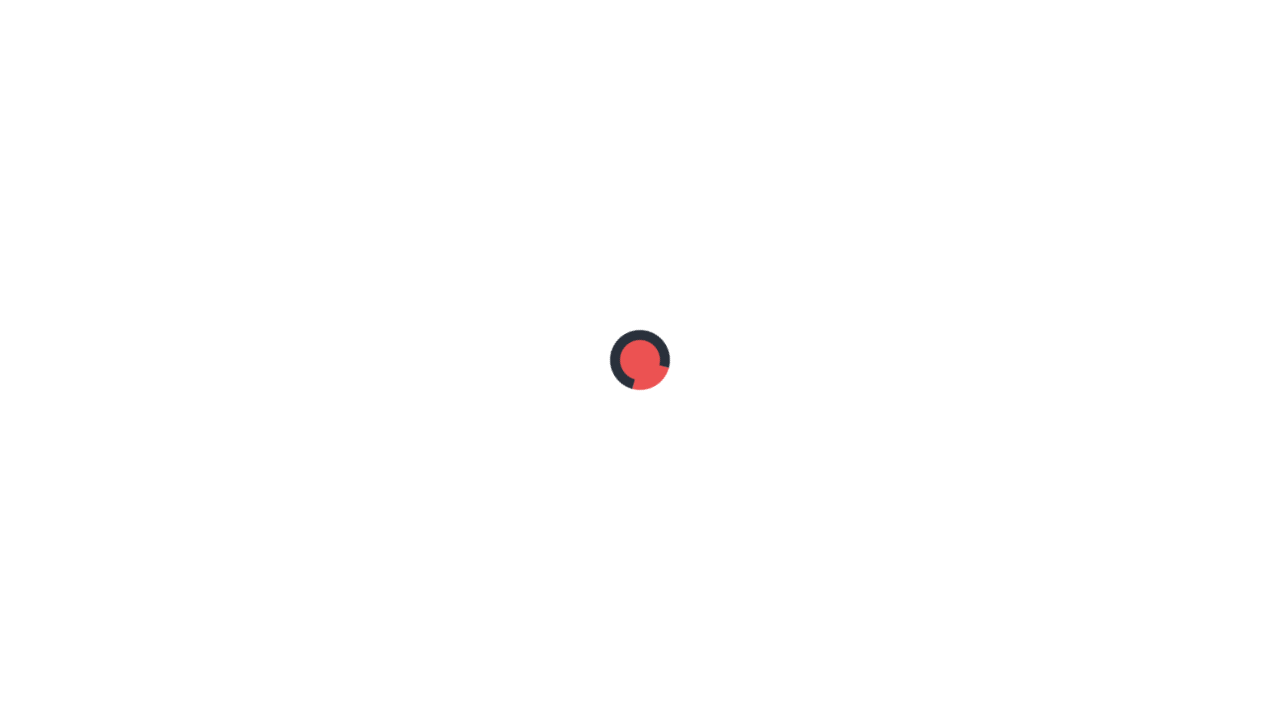

Red text element loaded in new window
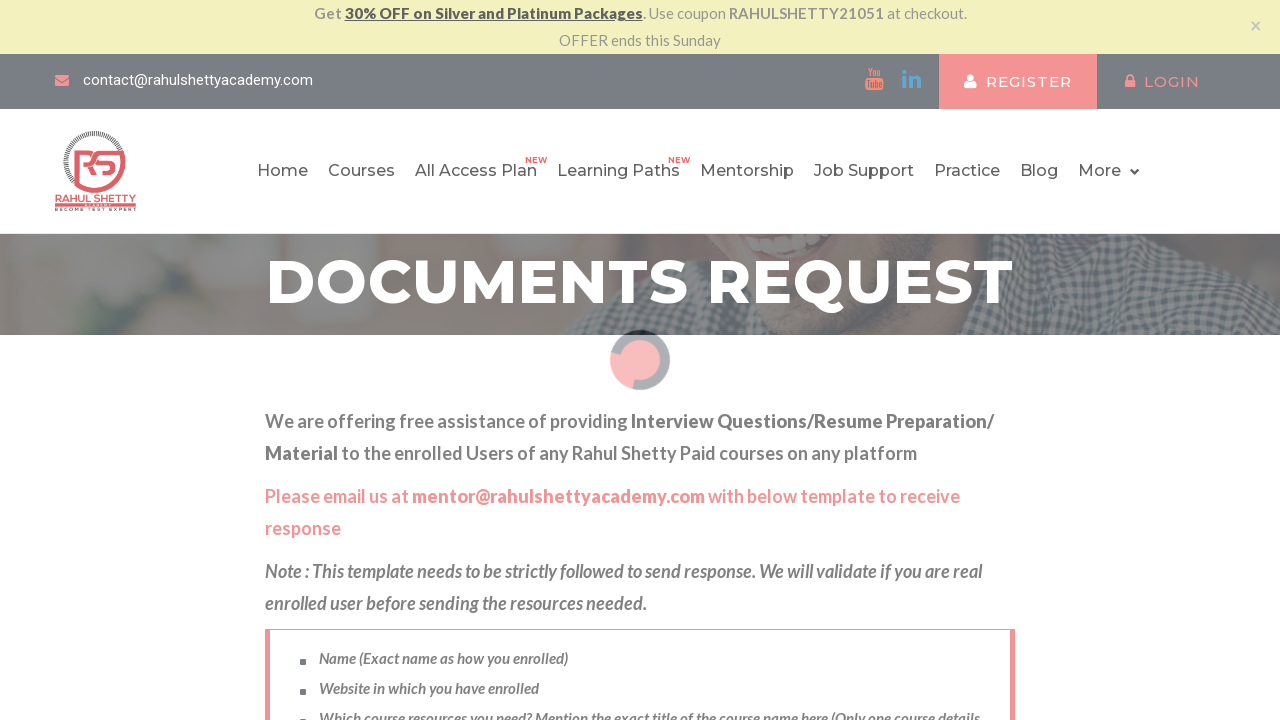

Retrieved text from red element: 'Please email us at mentor@rahulshettyacademy.com with below template to receive response '
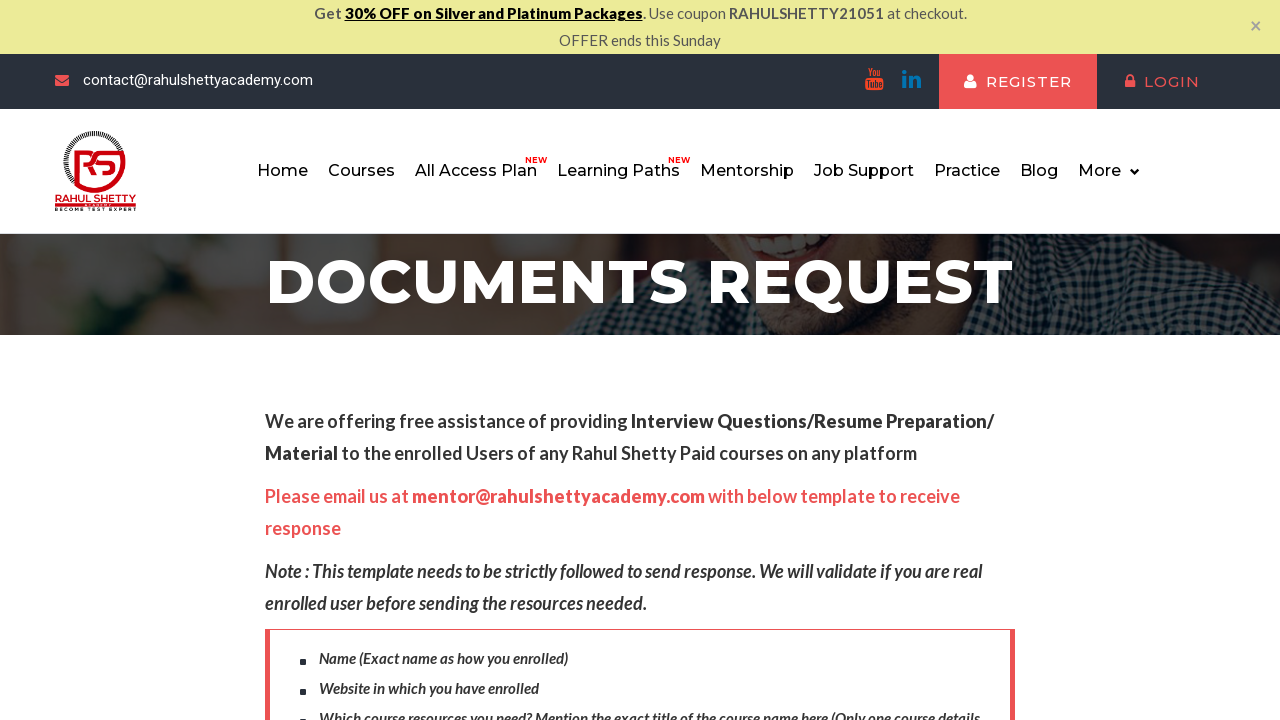

Printed text from child window: Please email us at mentor@rahulshettyacademy.com with below template to receive response 
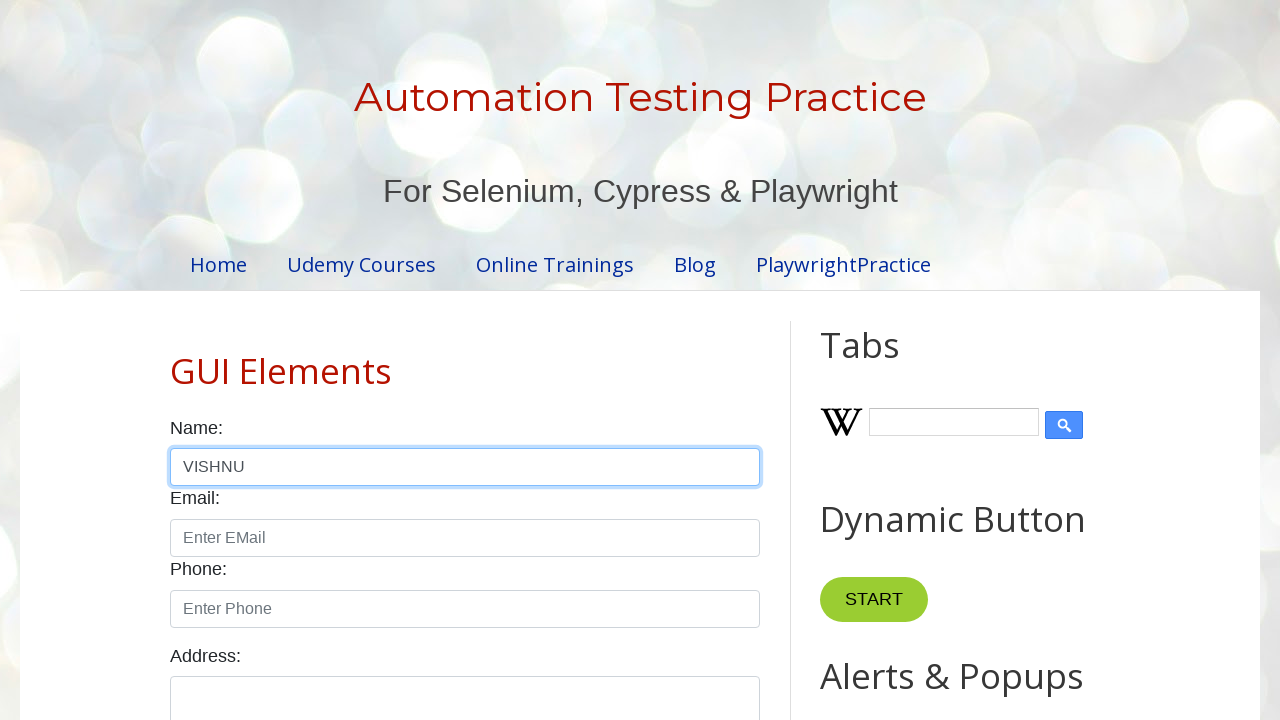

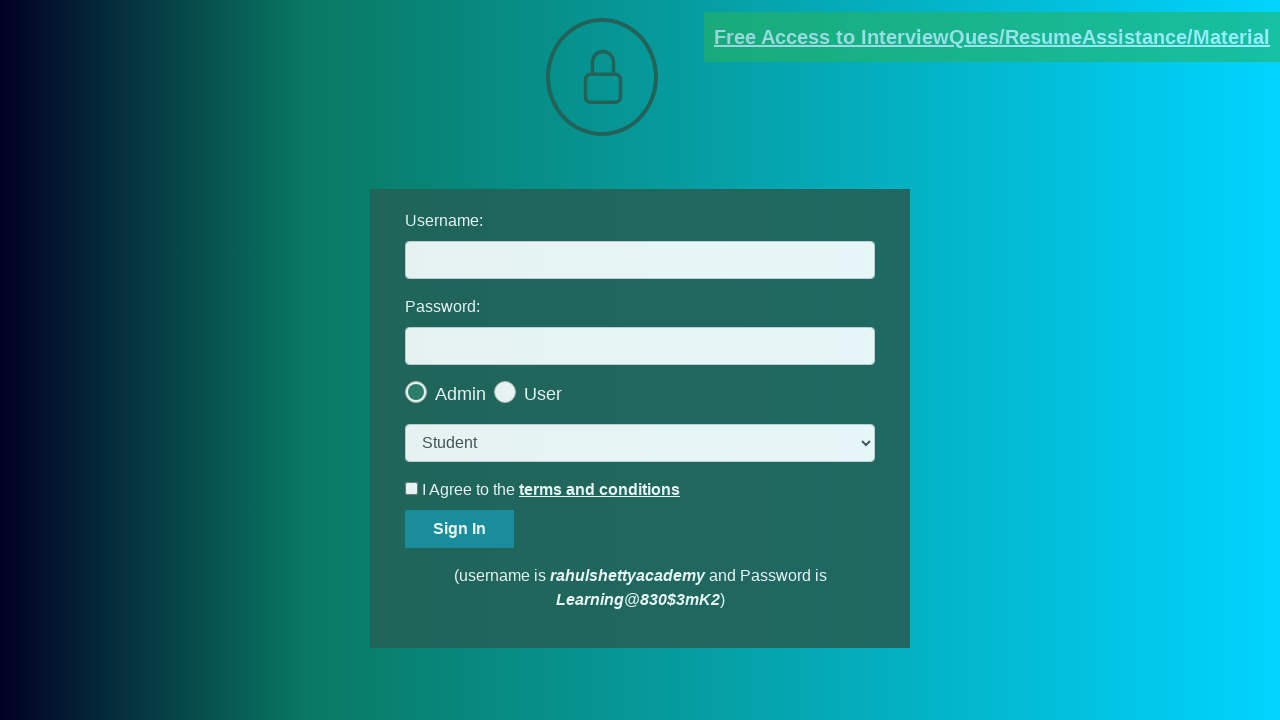